Tests button click functionality and verifies the result text changes to "Submitted"

Starting URL: https://www.qa-practice.com/elements/button/simple

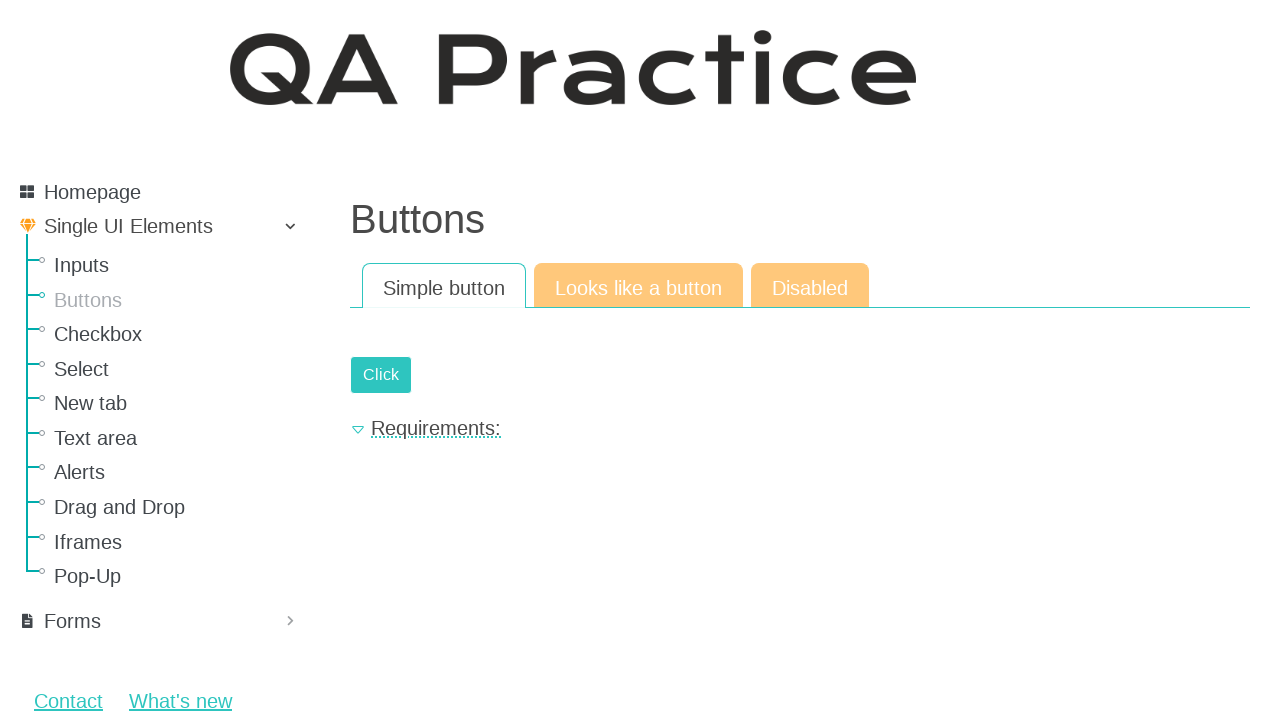

Clicked the submit button at (381, 375) on #submit-id-submit
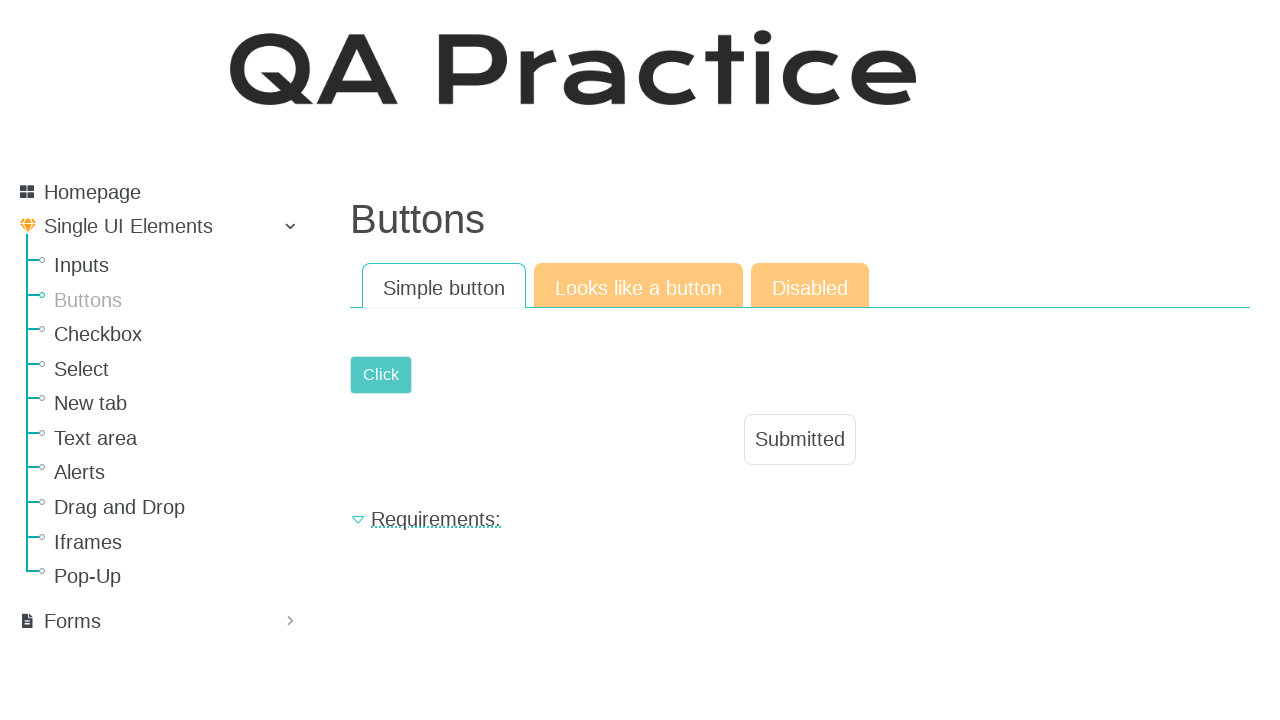

Verified result text changed to 'Submitted'
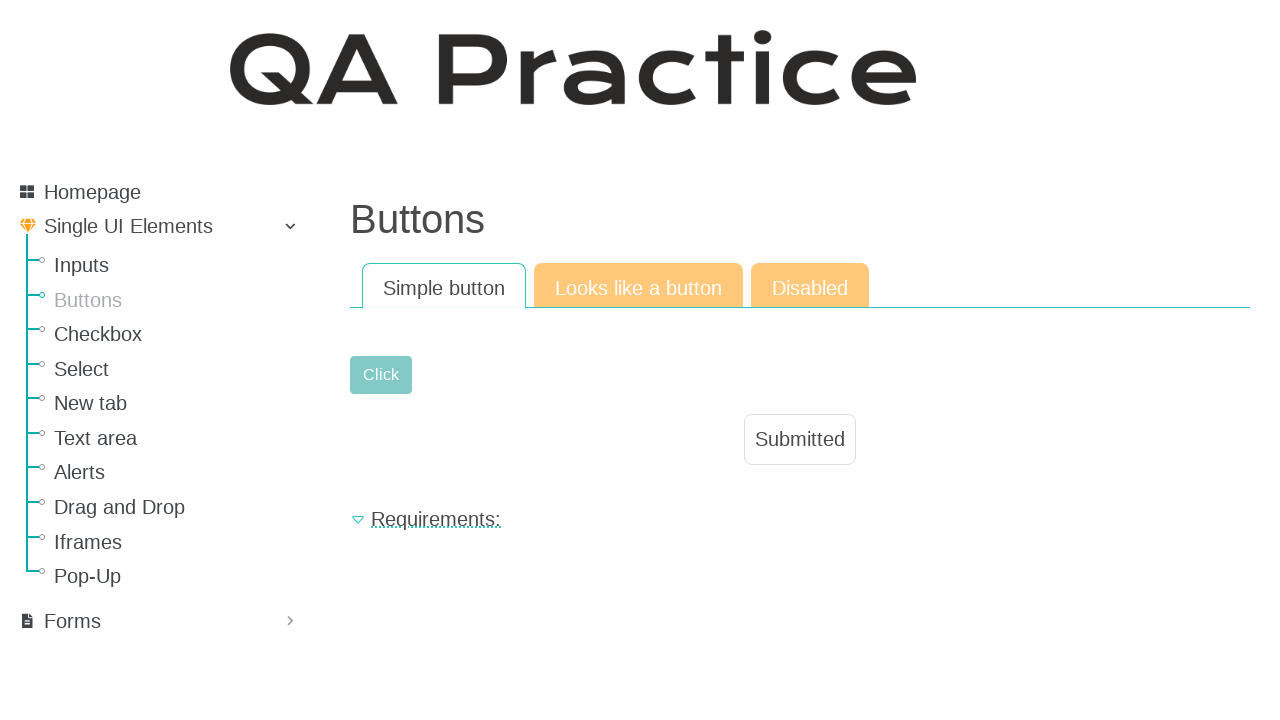

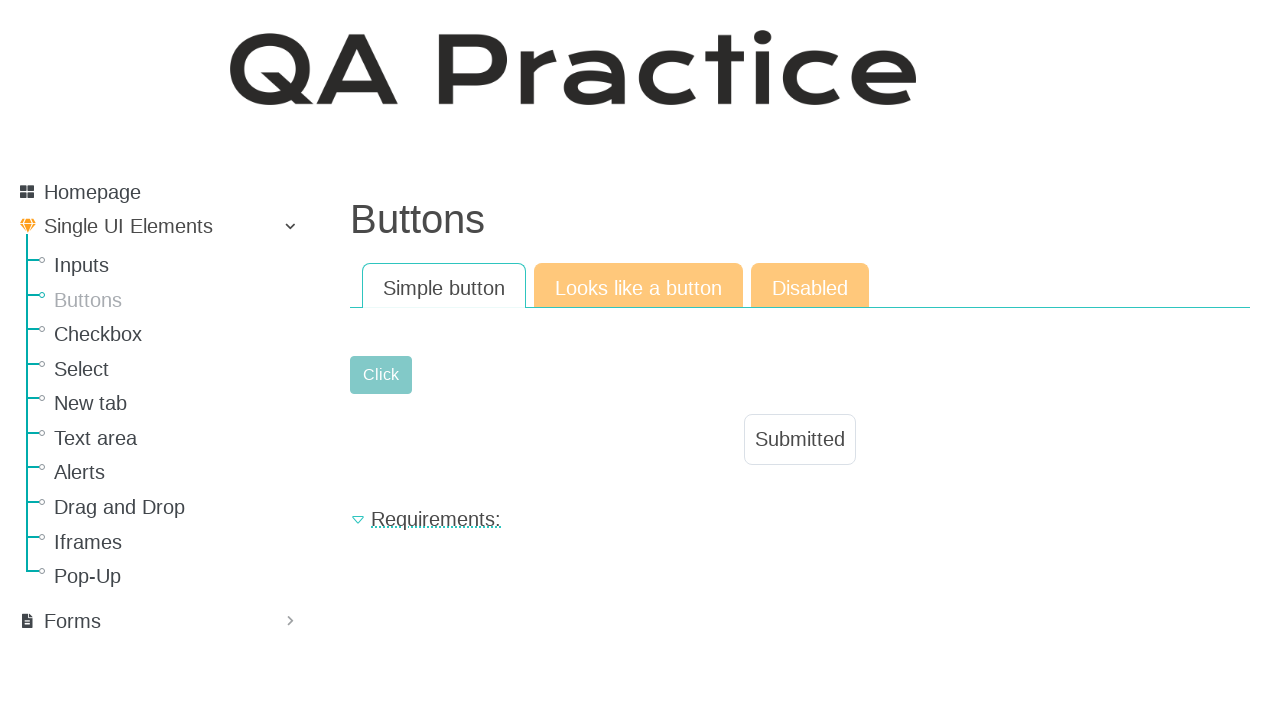